Tests login functionality with various username and password combinations, verifying success and error messages

Starting URL: https://the-internet.herokuapp.com/login

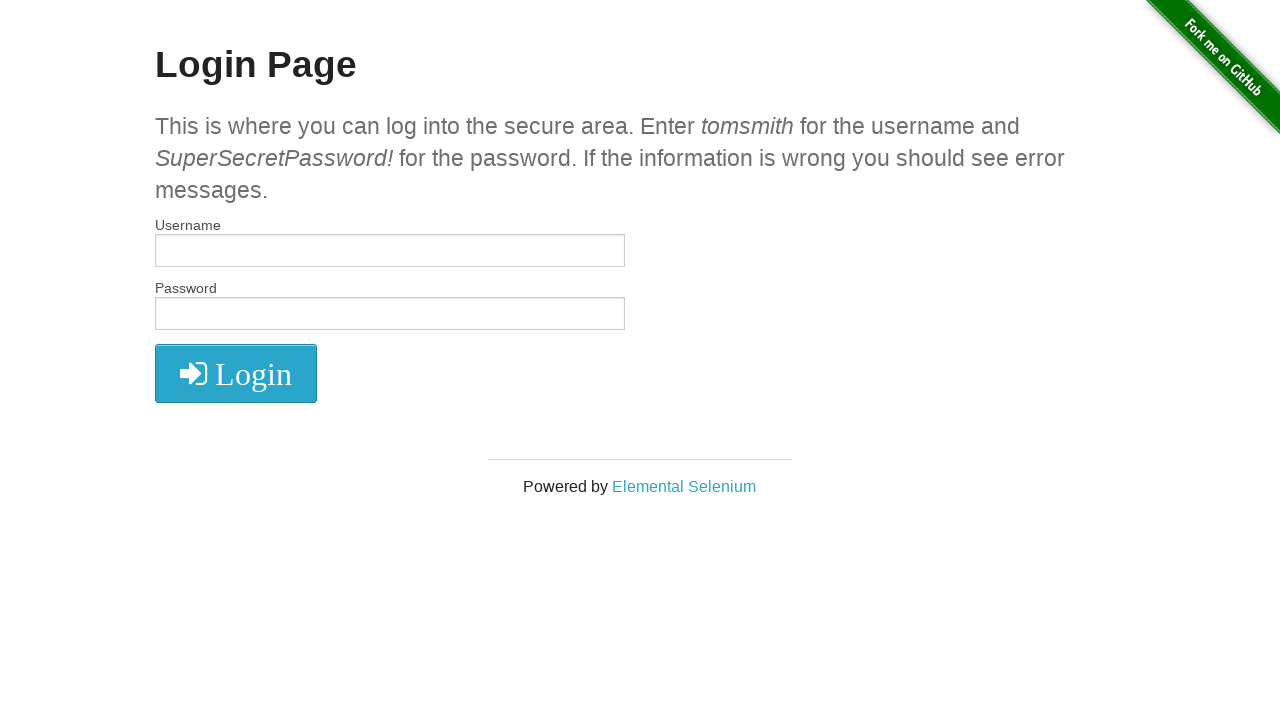

Filled username field with 'tomsmith' on #username
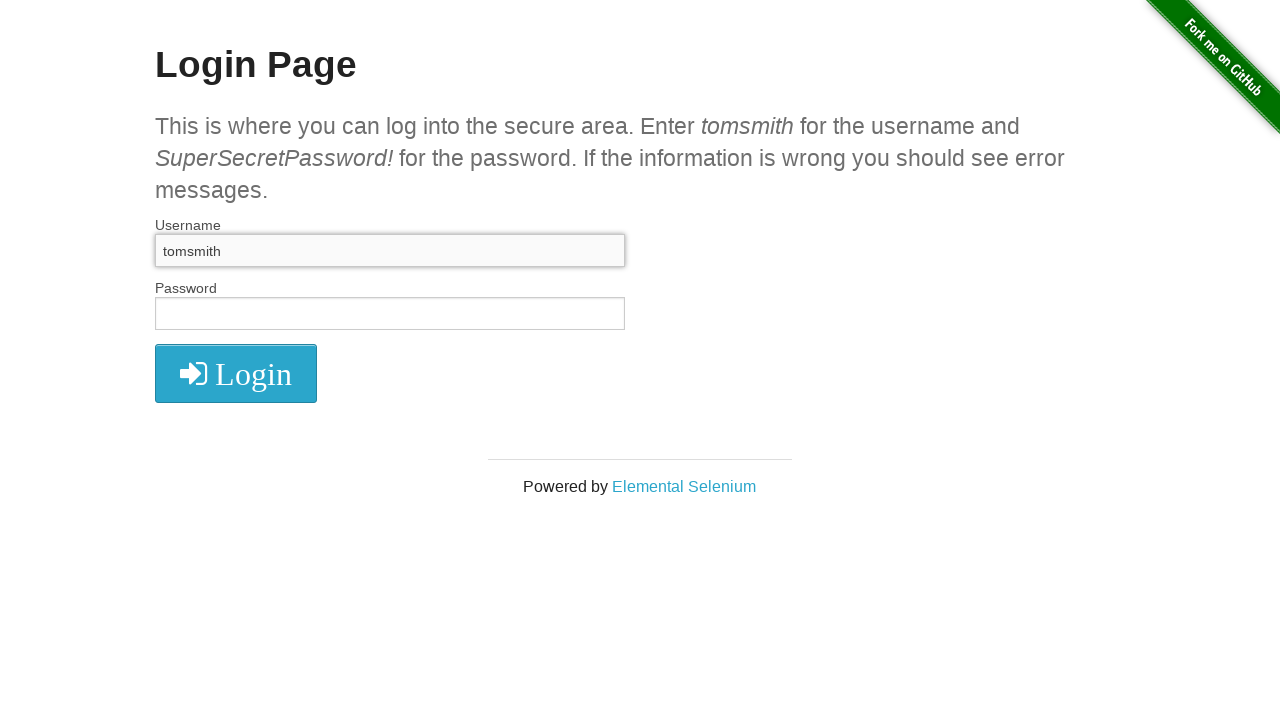

Filled password field with 'SuperSecretPassword!' on #password
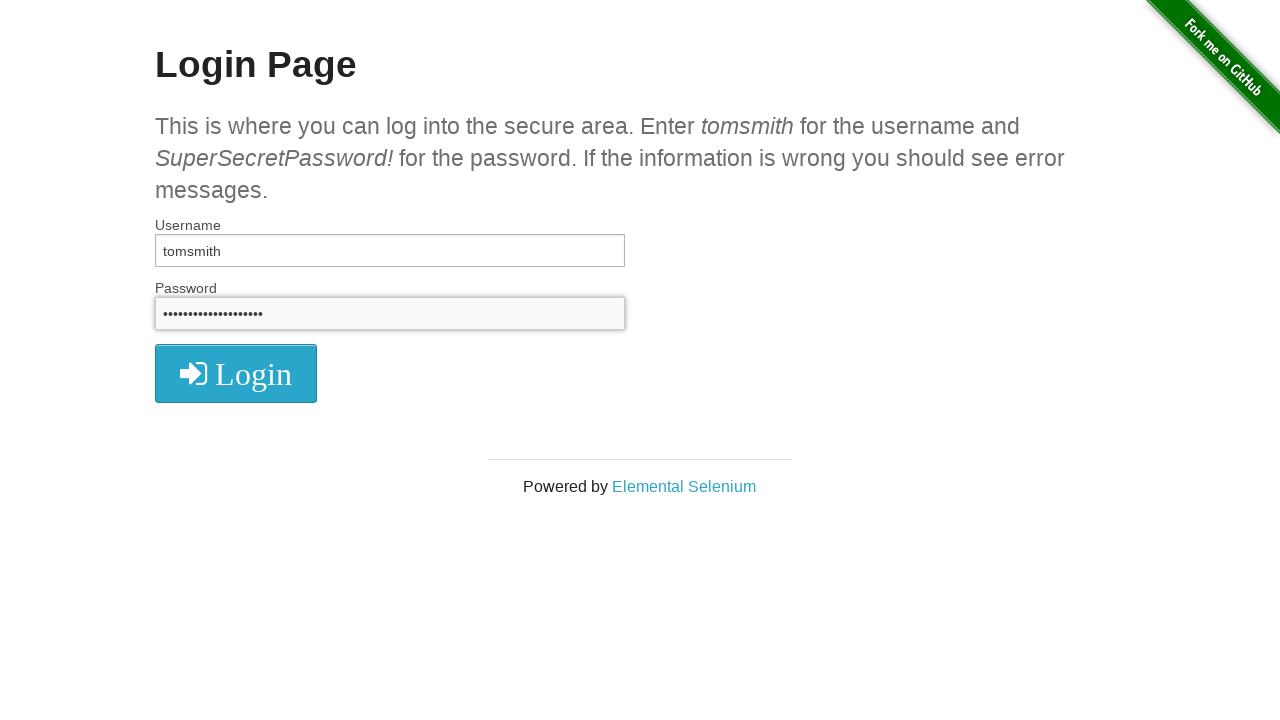

Clicked login button with valid credentials at (236, 373) on button.radius
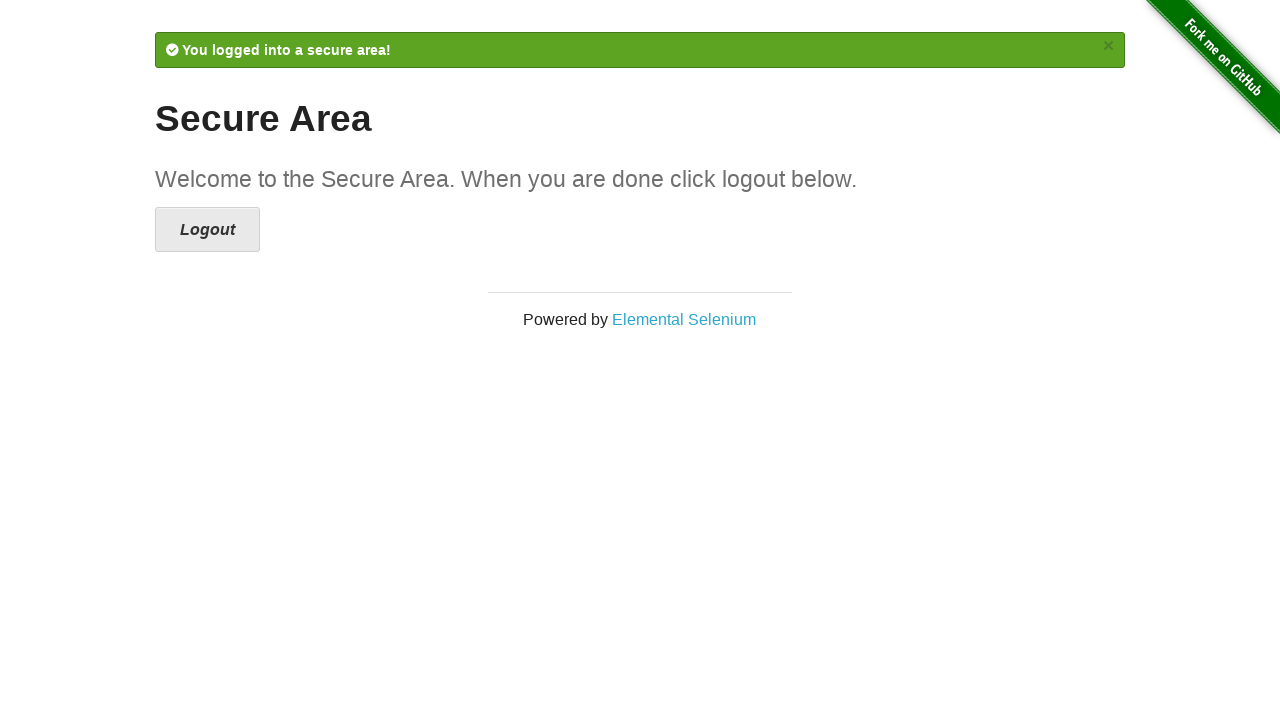

Retrieved flash message after successful login
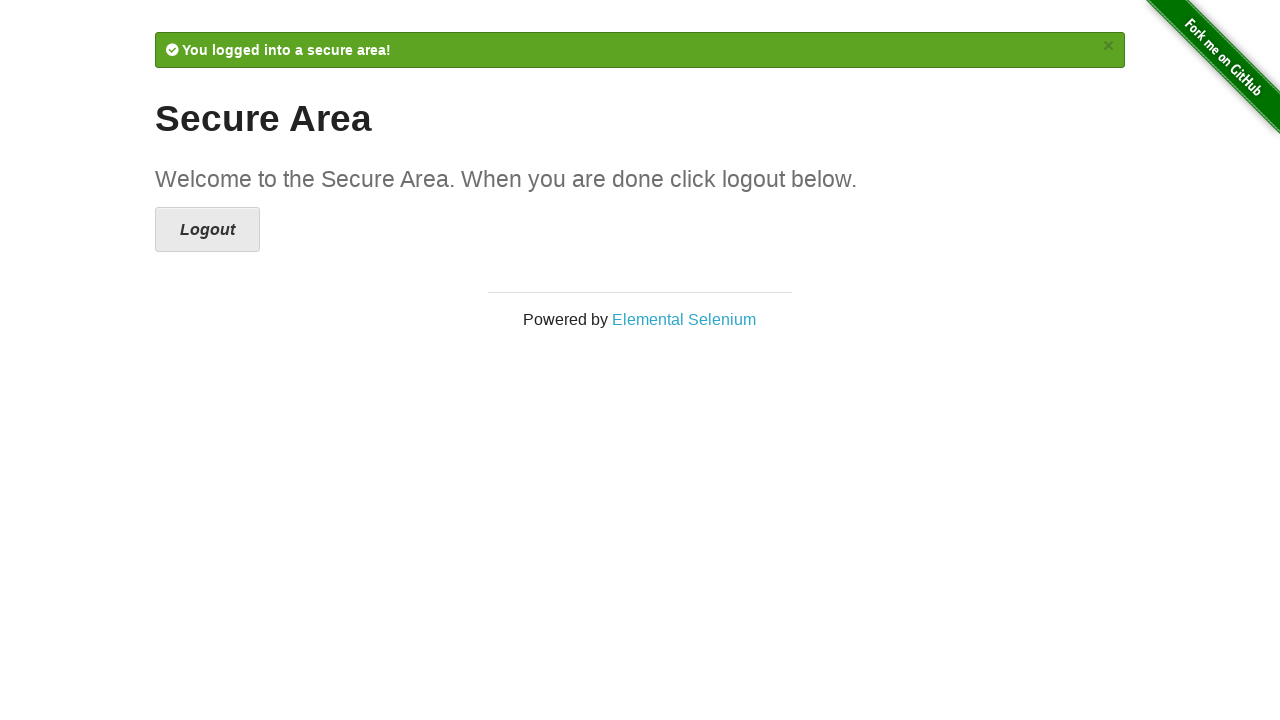

Verified success message contains 'You logged into a secure area!'
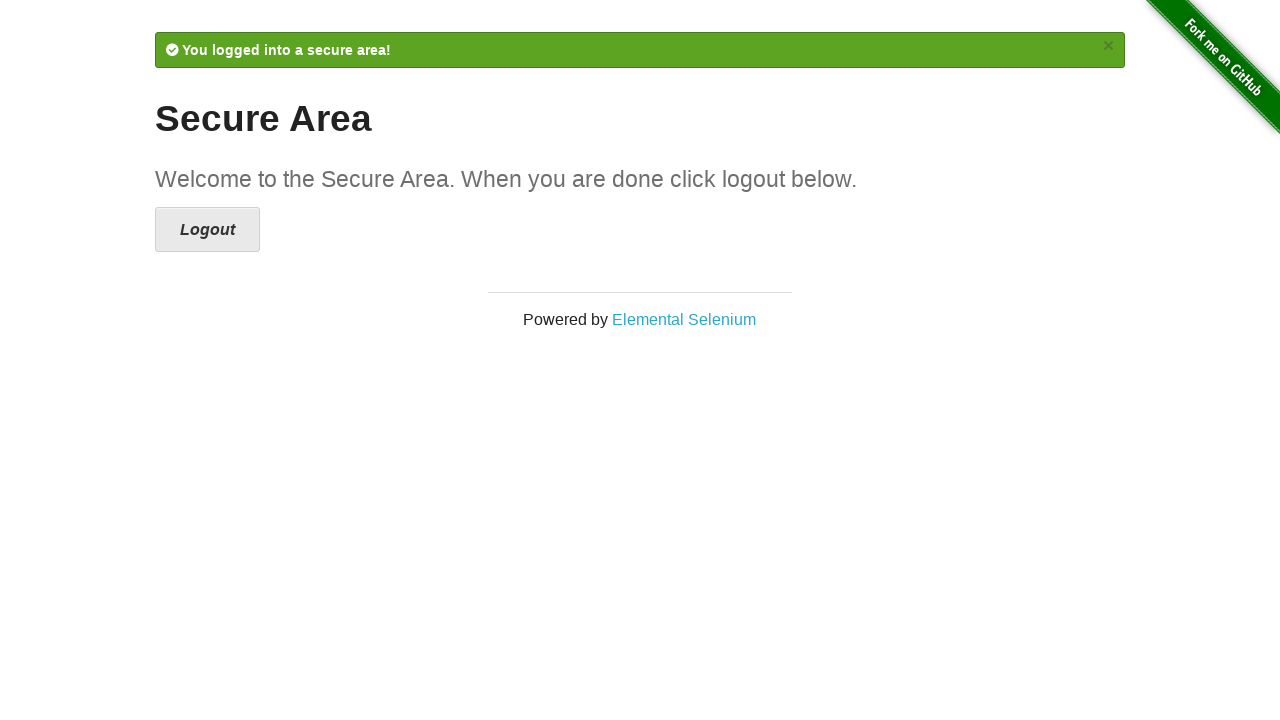

Verified URL contains 'secure' after successful login
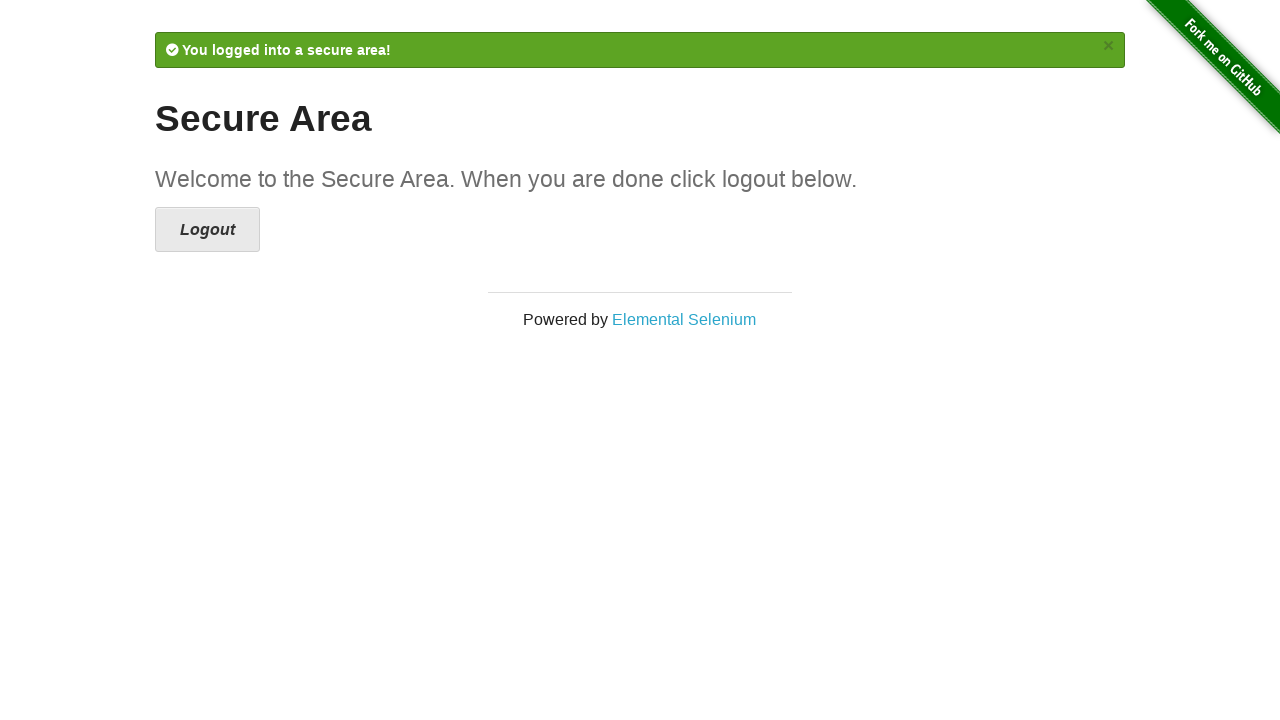

Navigated back to login page
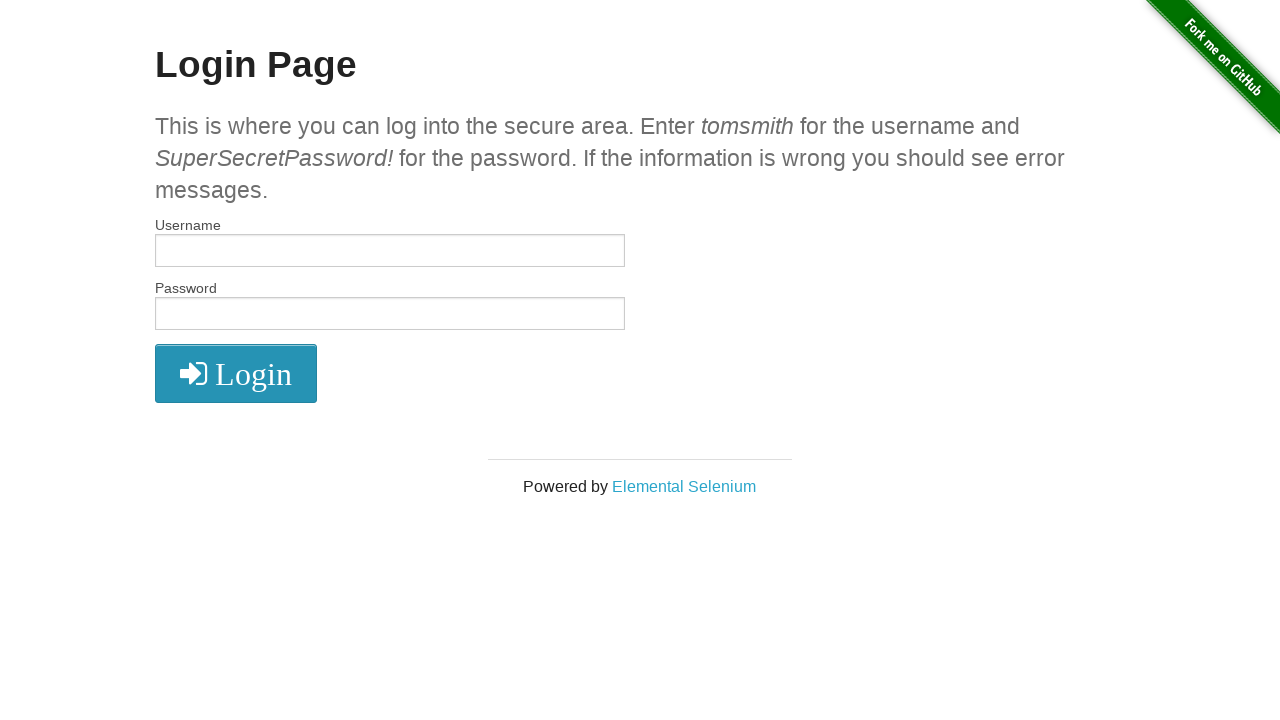

Filled username field with invalid username 'wronguser' on #username
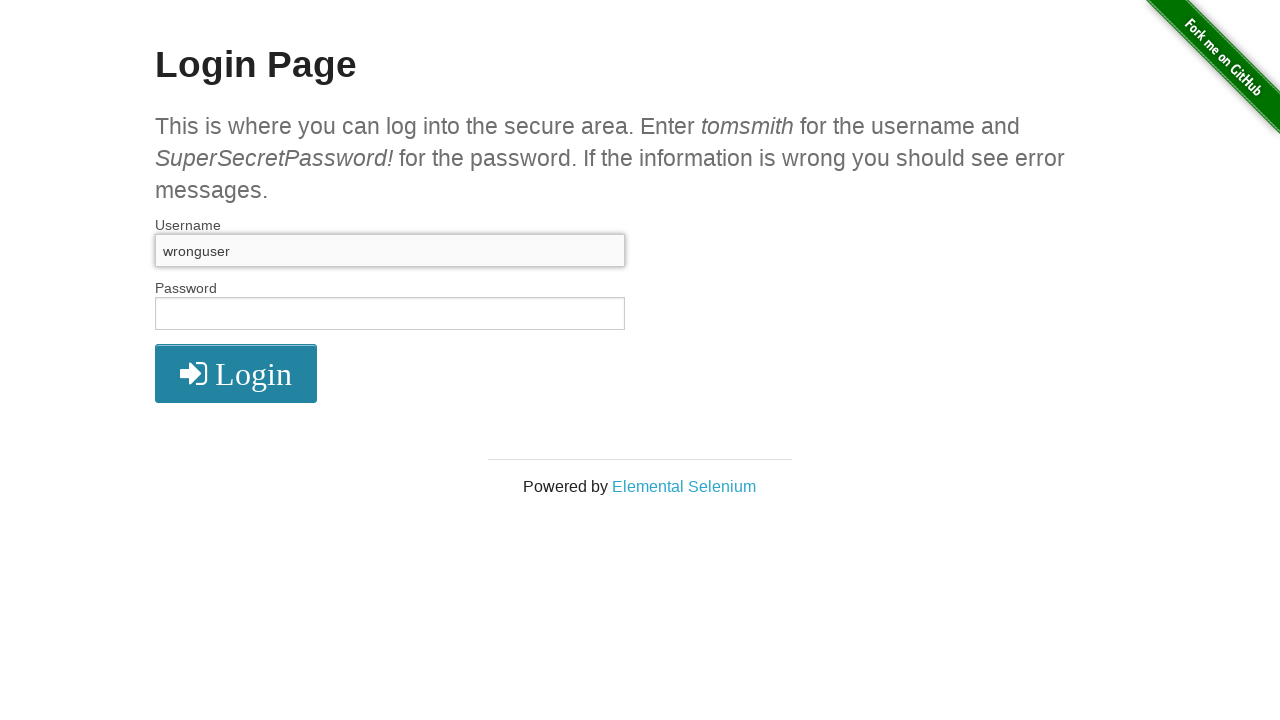

Filled password field with correct password on #password
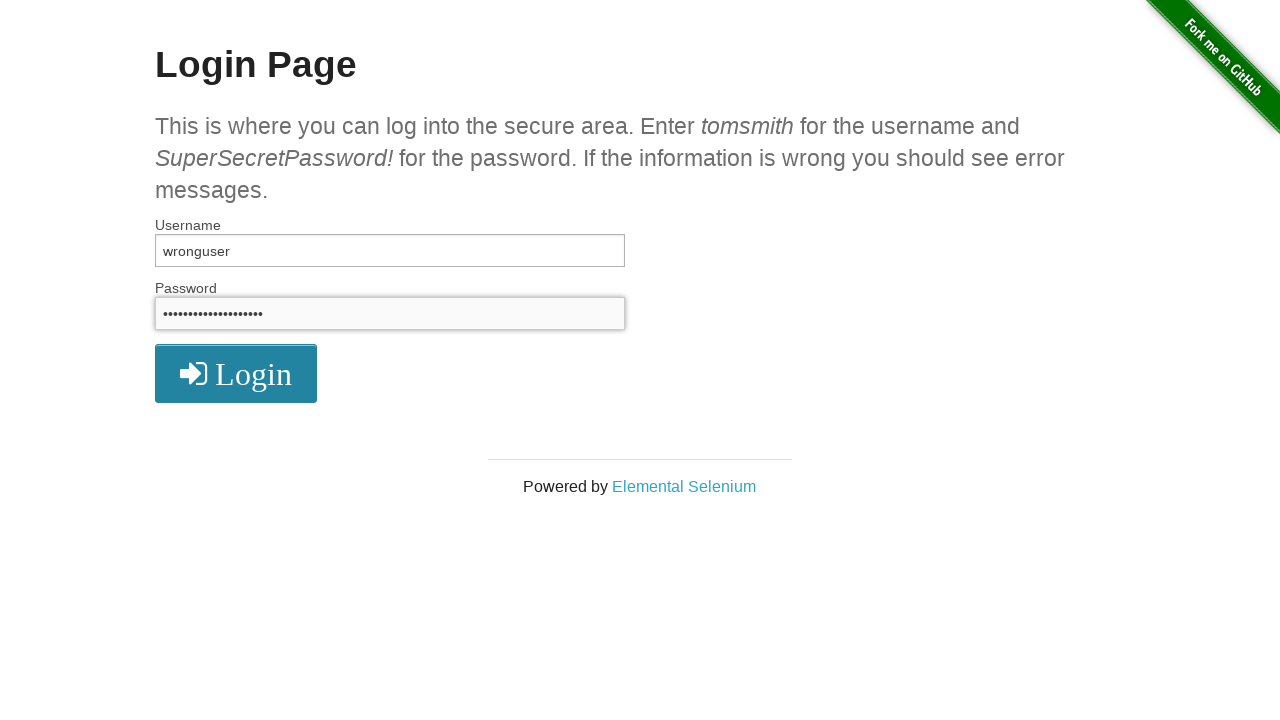

Clicked login button with invalid username at (236, 373) on button.radius
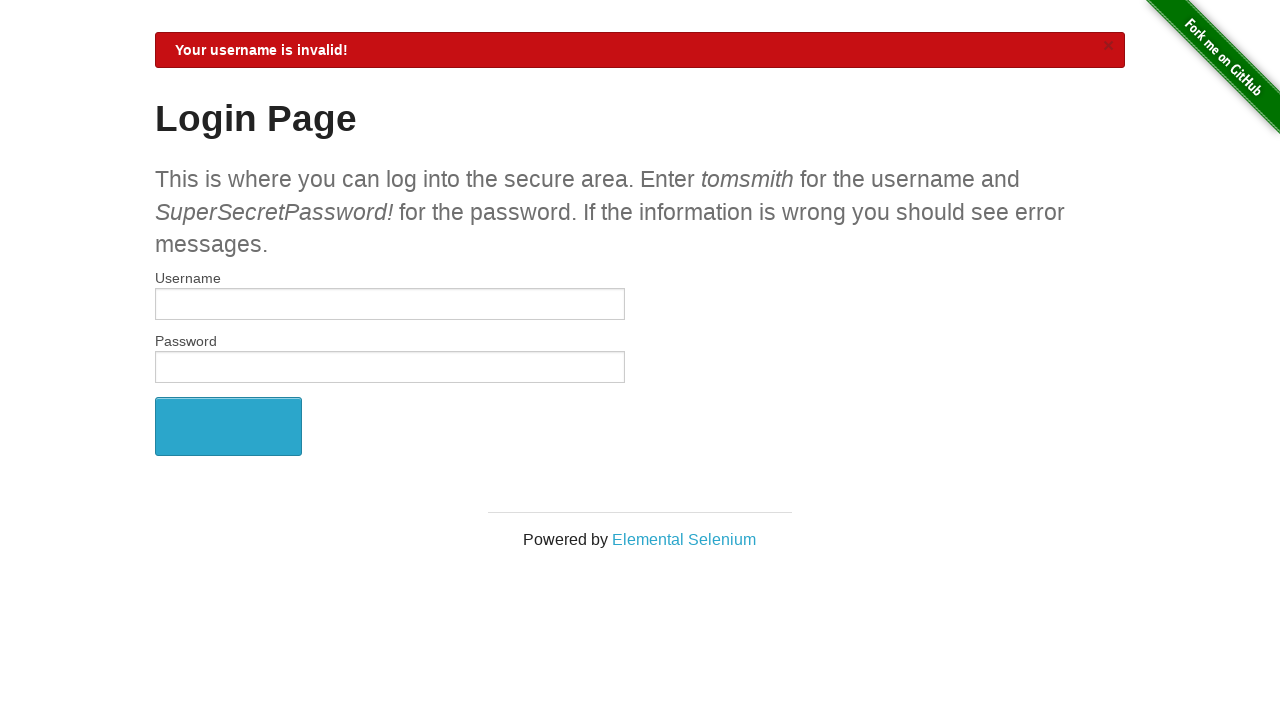

Retrieved flash message after login with invalid username
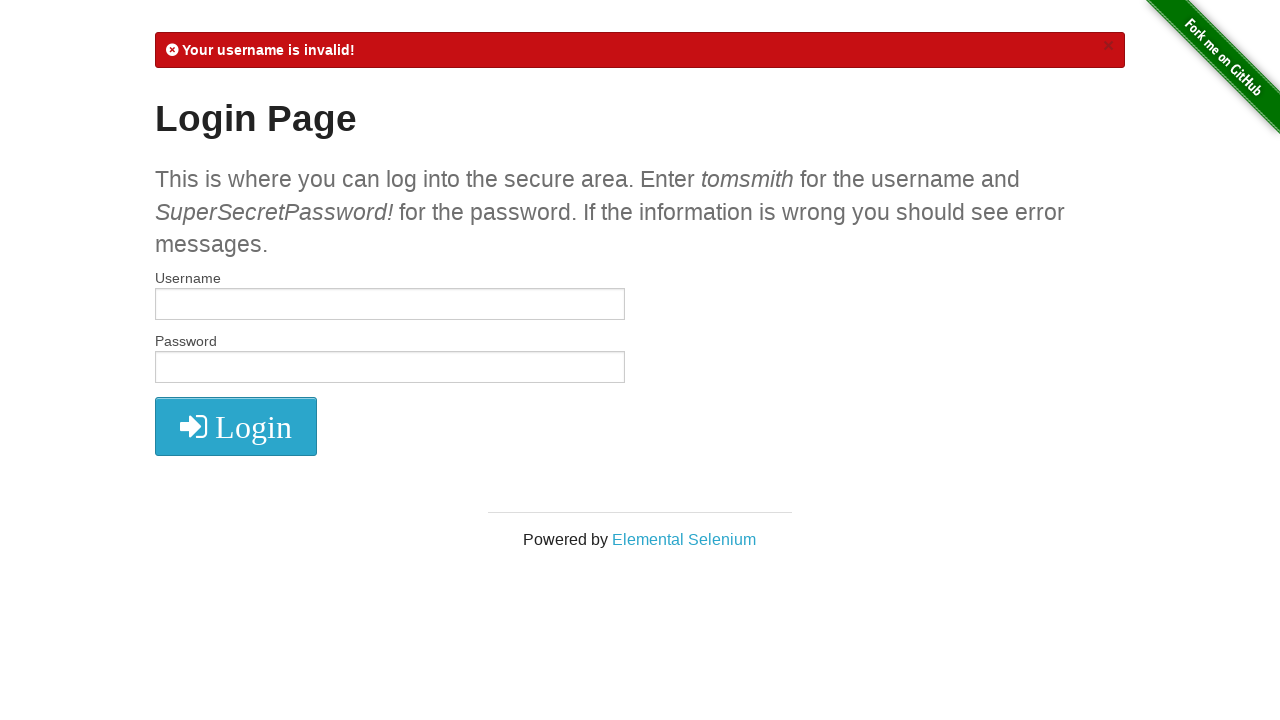

Verified error message contains 'Your username is invalid!'
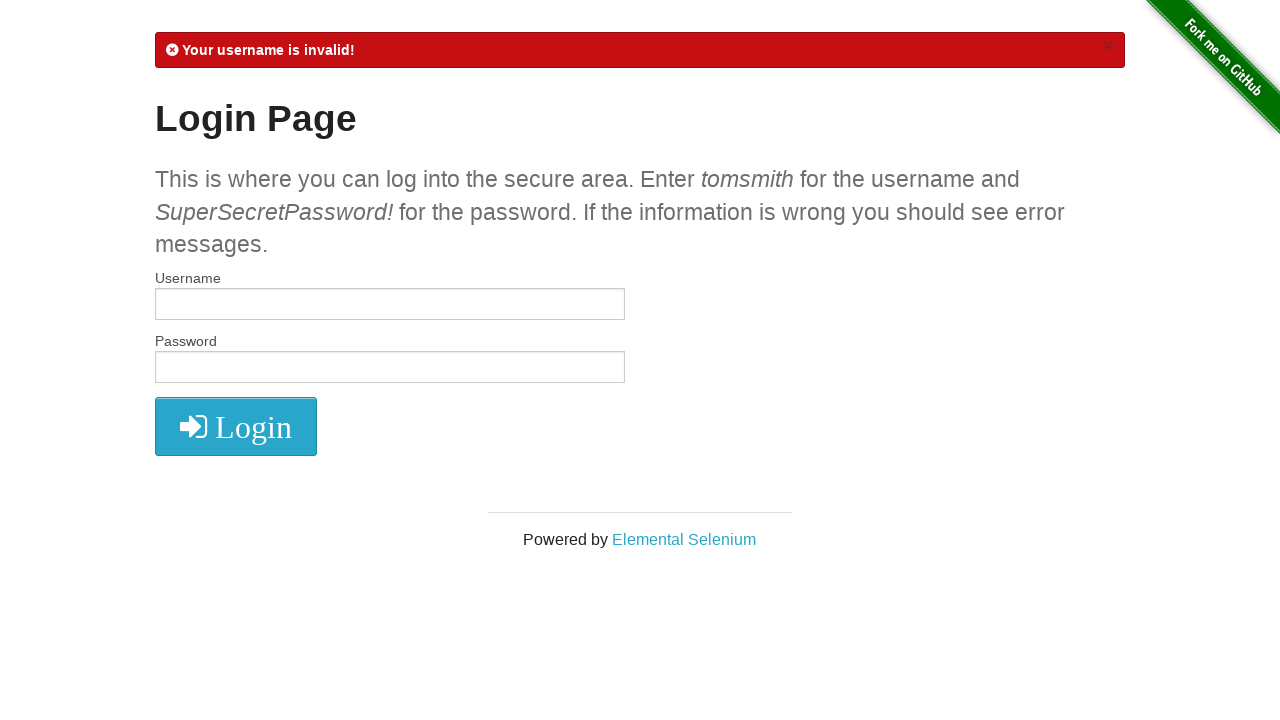

Navigated back to login page
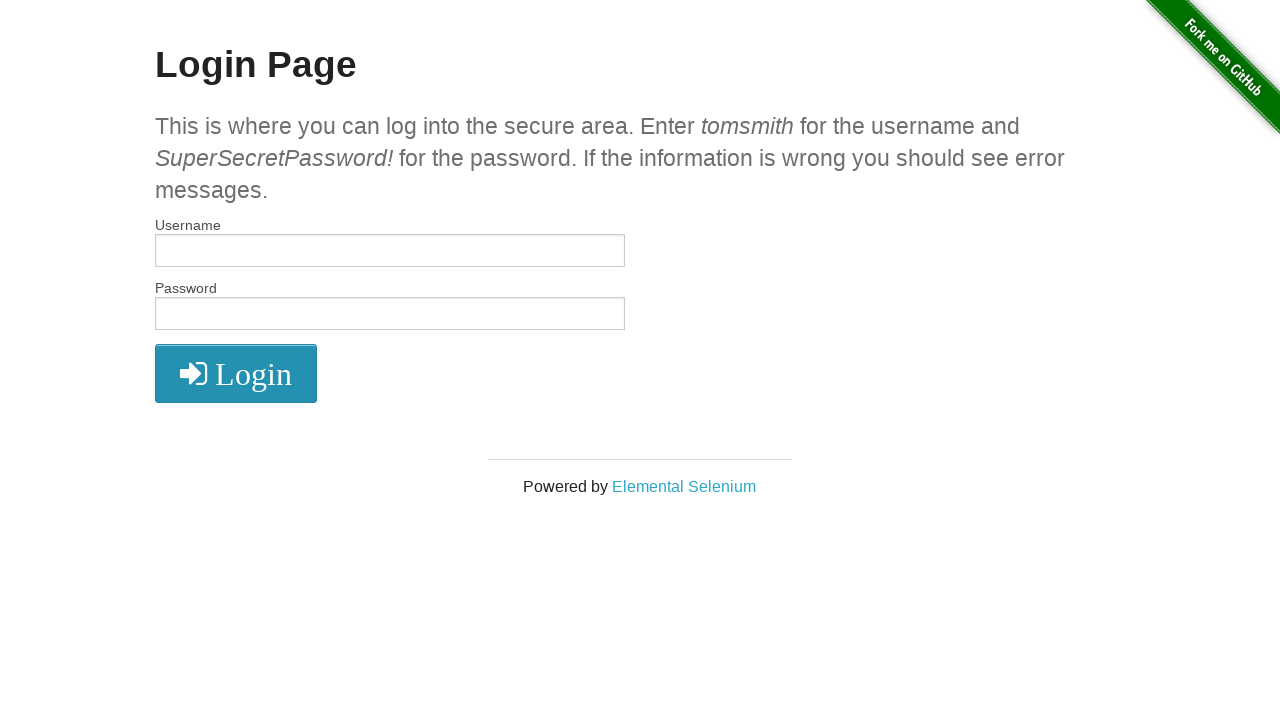

Filled username field with valid username 'tomsmith' on #username
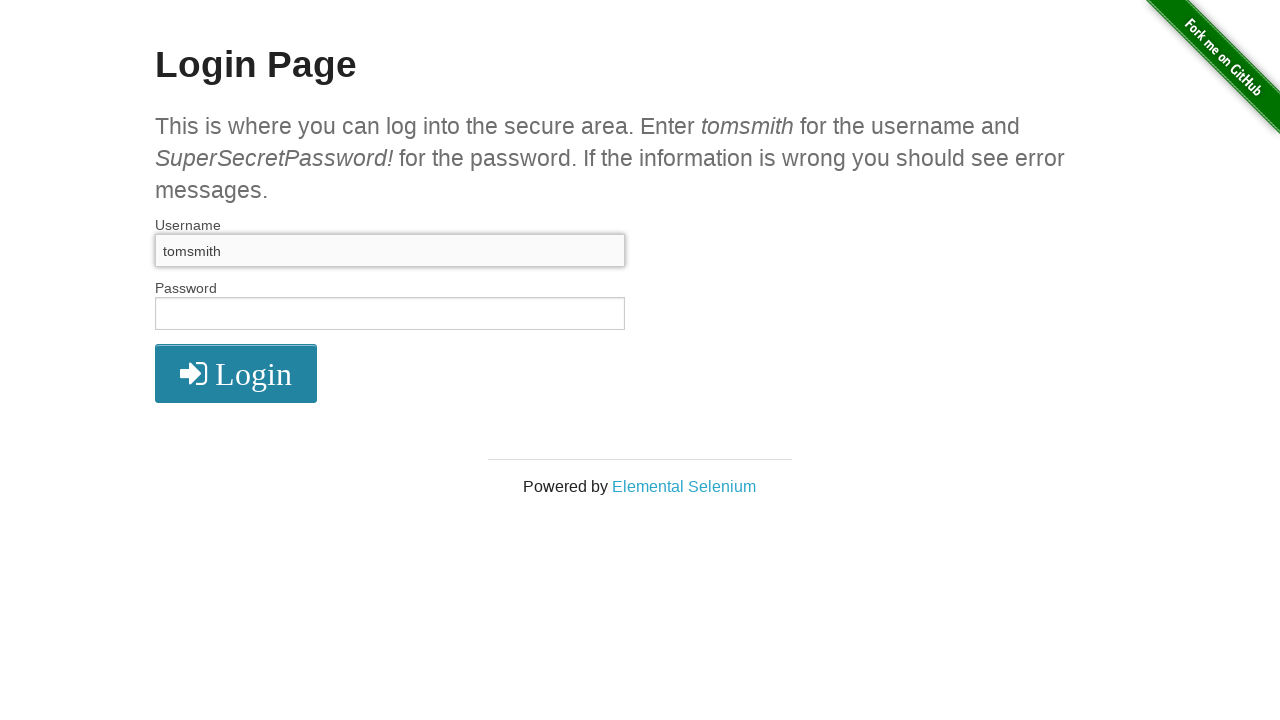

Filled password field with invalid password 'WrongPassword!' on #password
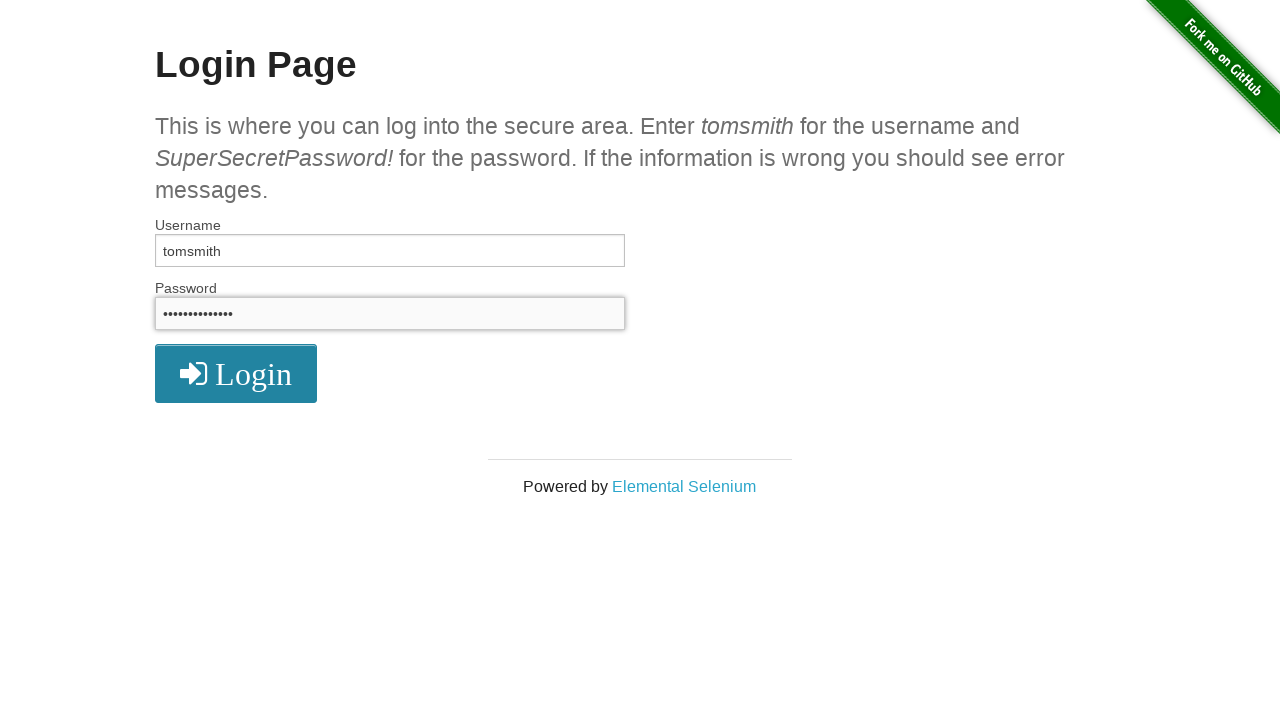

Clicked login button with invalid password at (236, 373) on button.radius
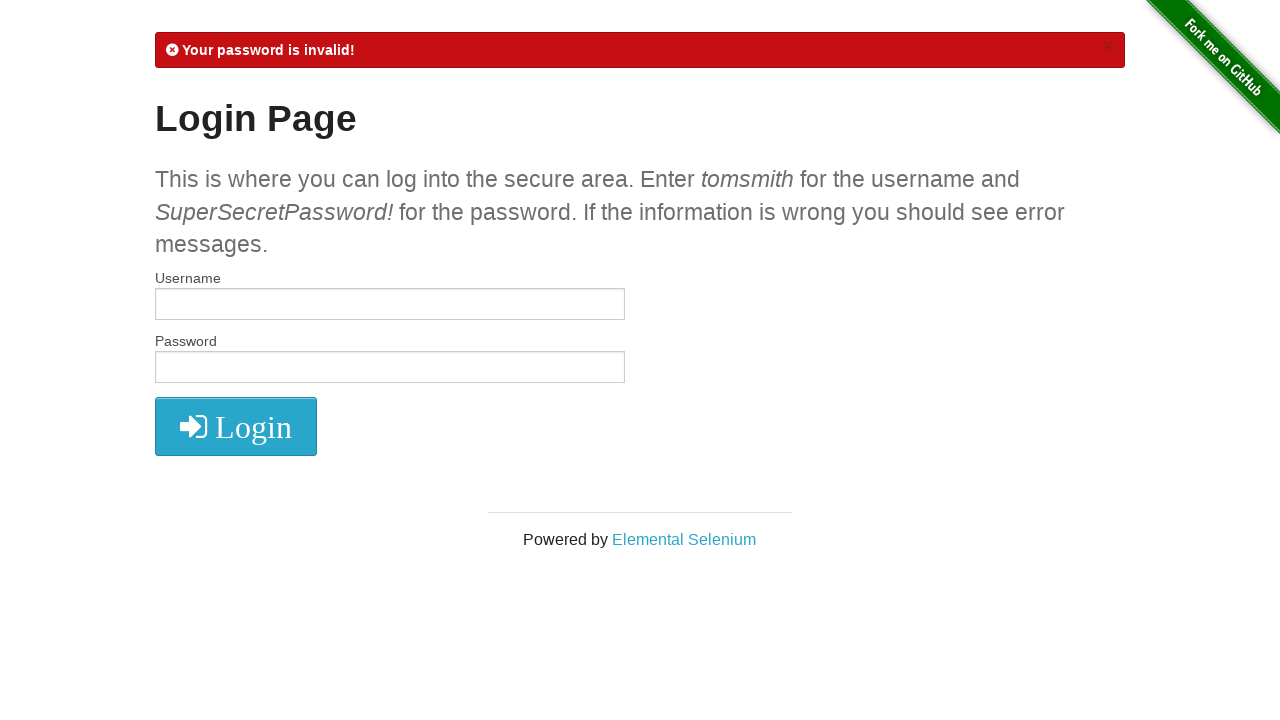

Retrieved flash message after login with invalid password
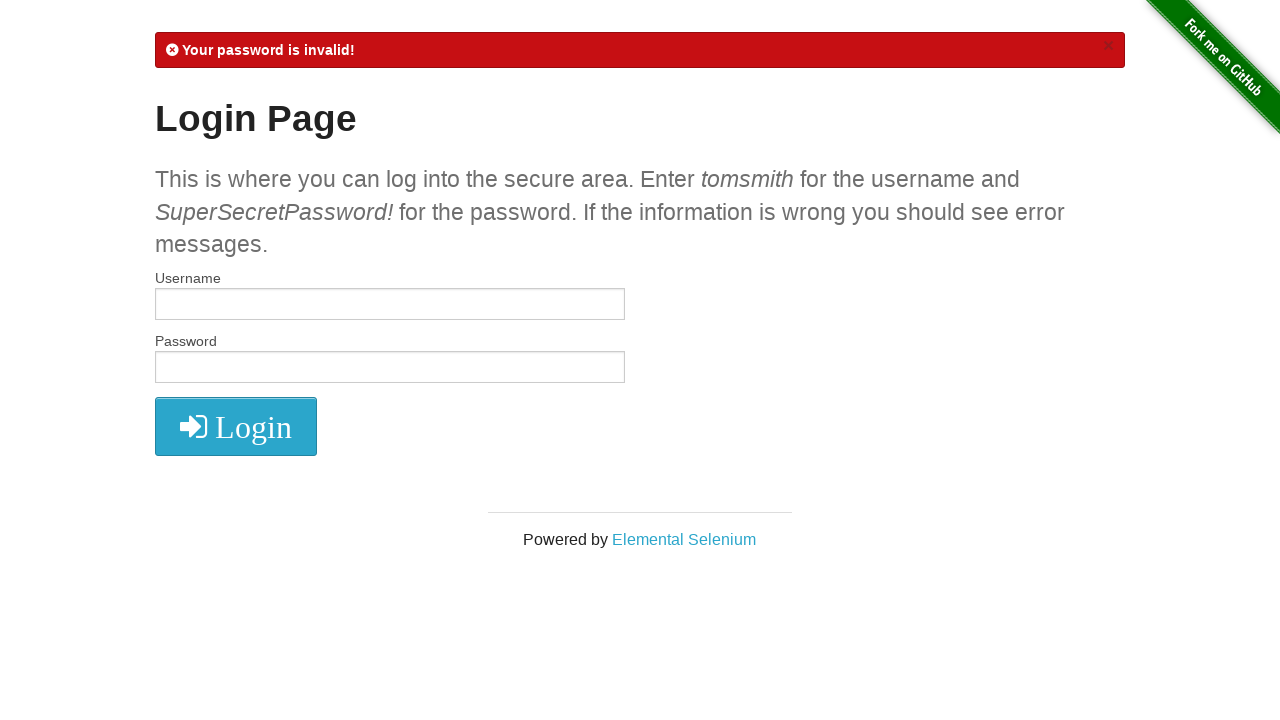

Verified error message contains 'Your password is invalid!'
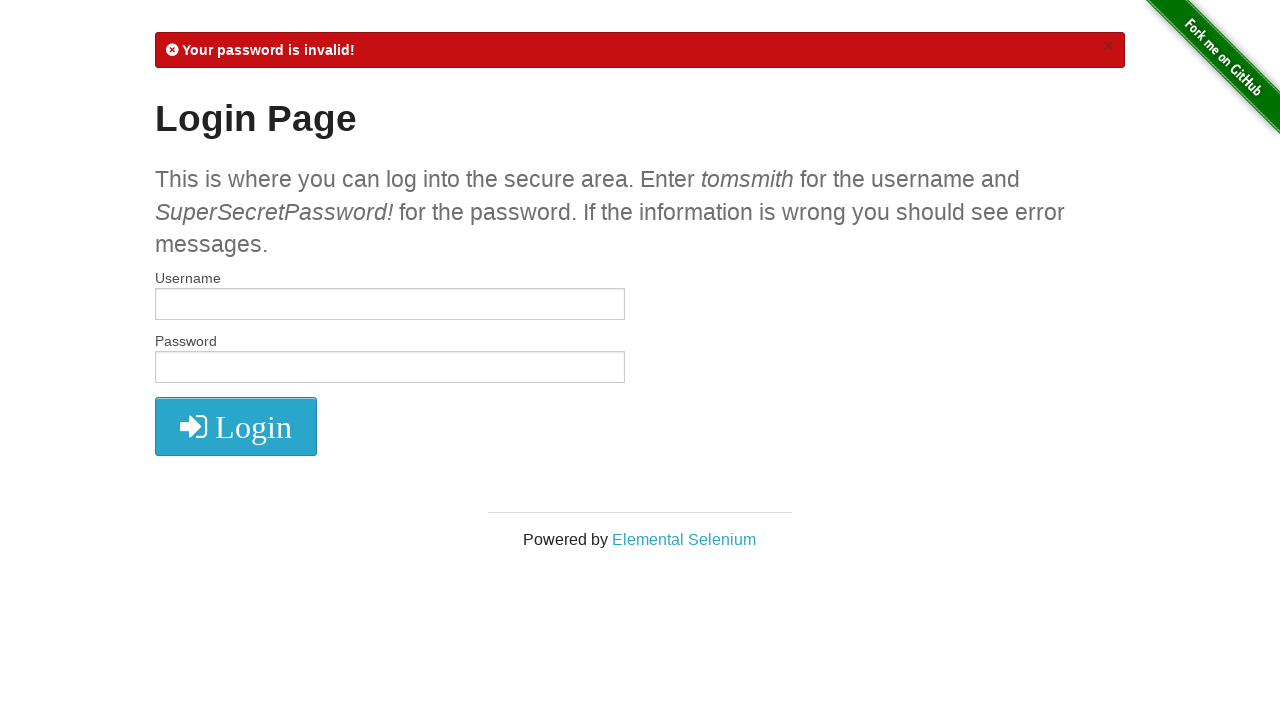

Navigated back to login page
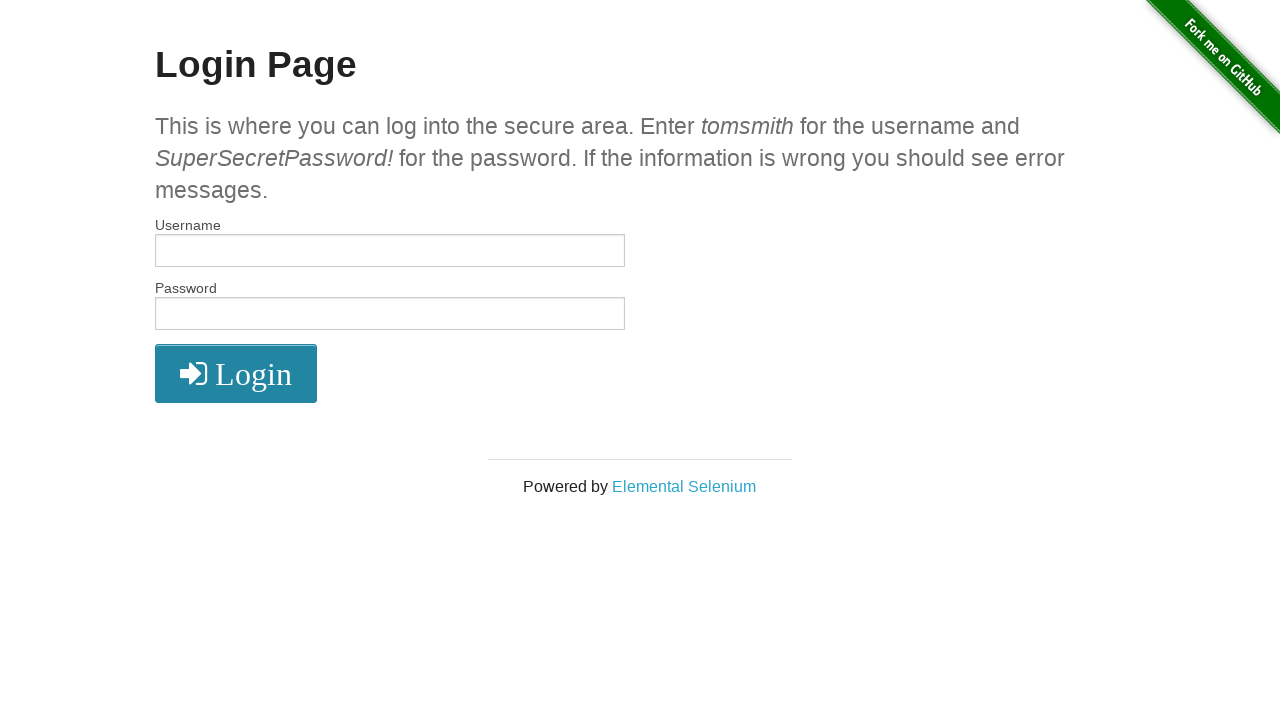

Filled username field with invalid username 'wronguser' on #username
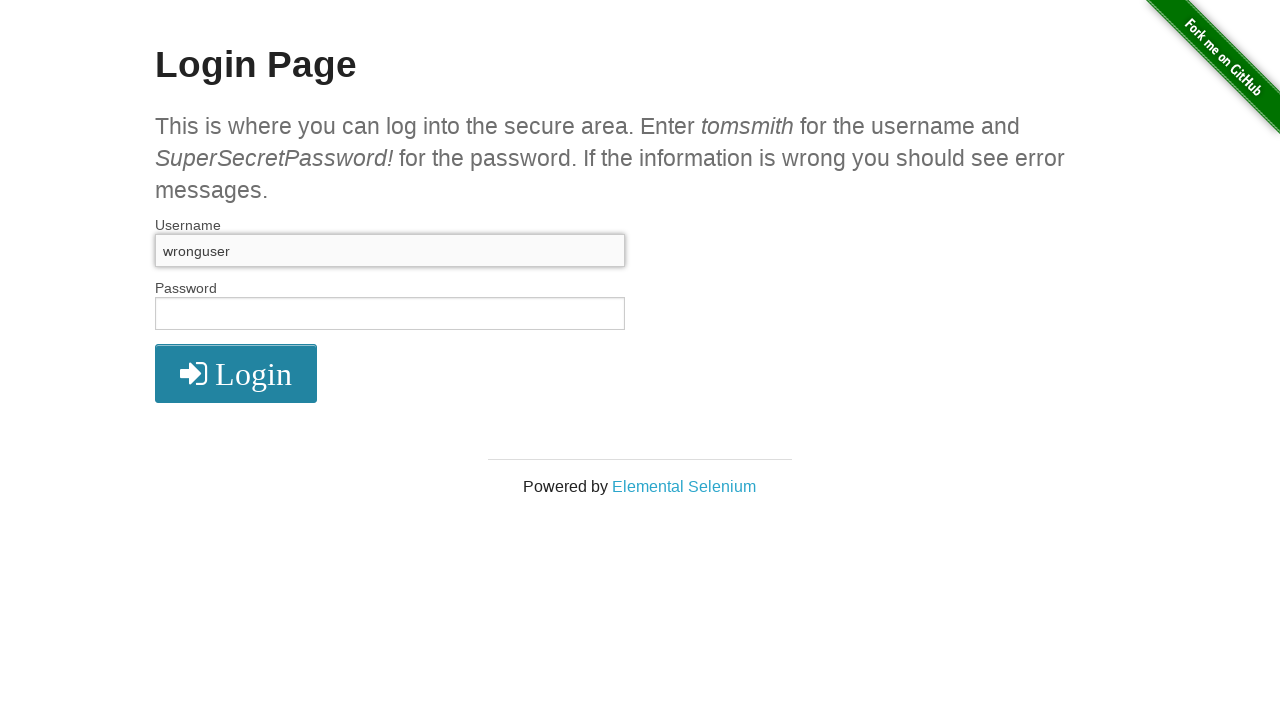

Filled password field with invalid password 'WrongPassword!' on #password
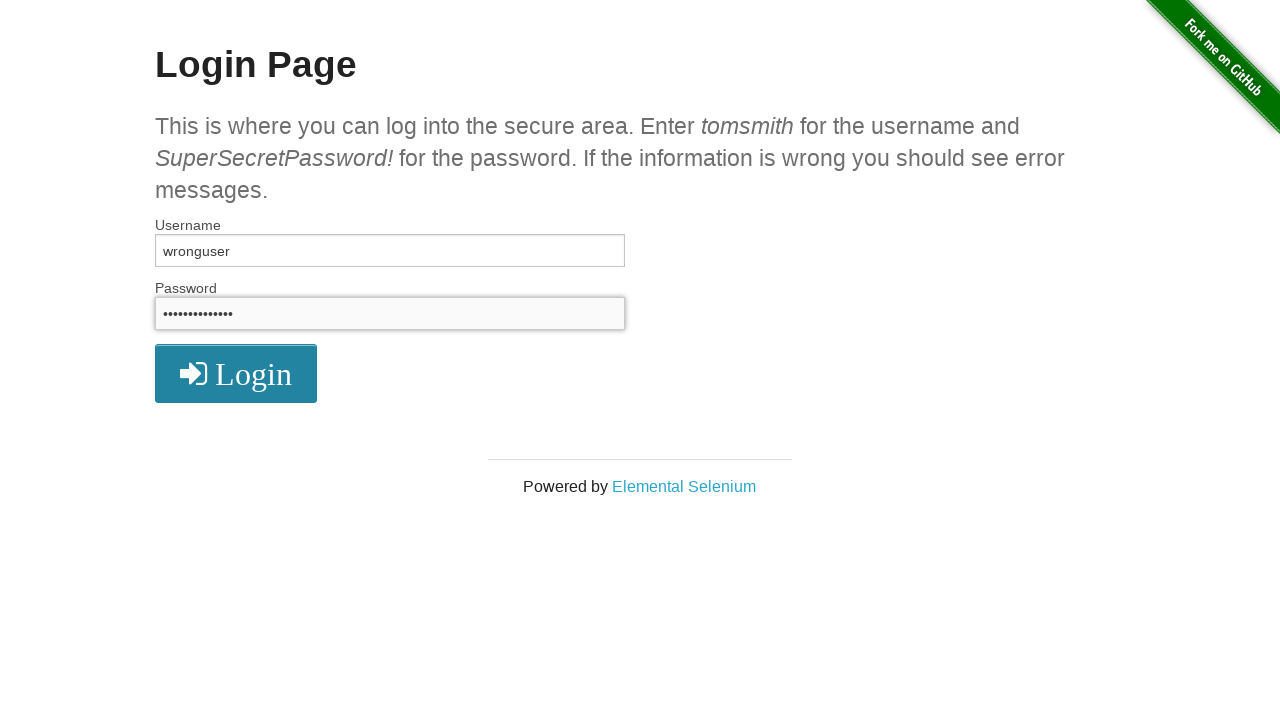

Clicked login button with both invalid credentials at (236, 373) on button.radius
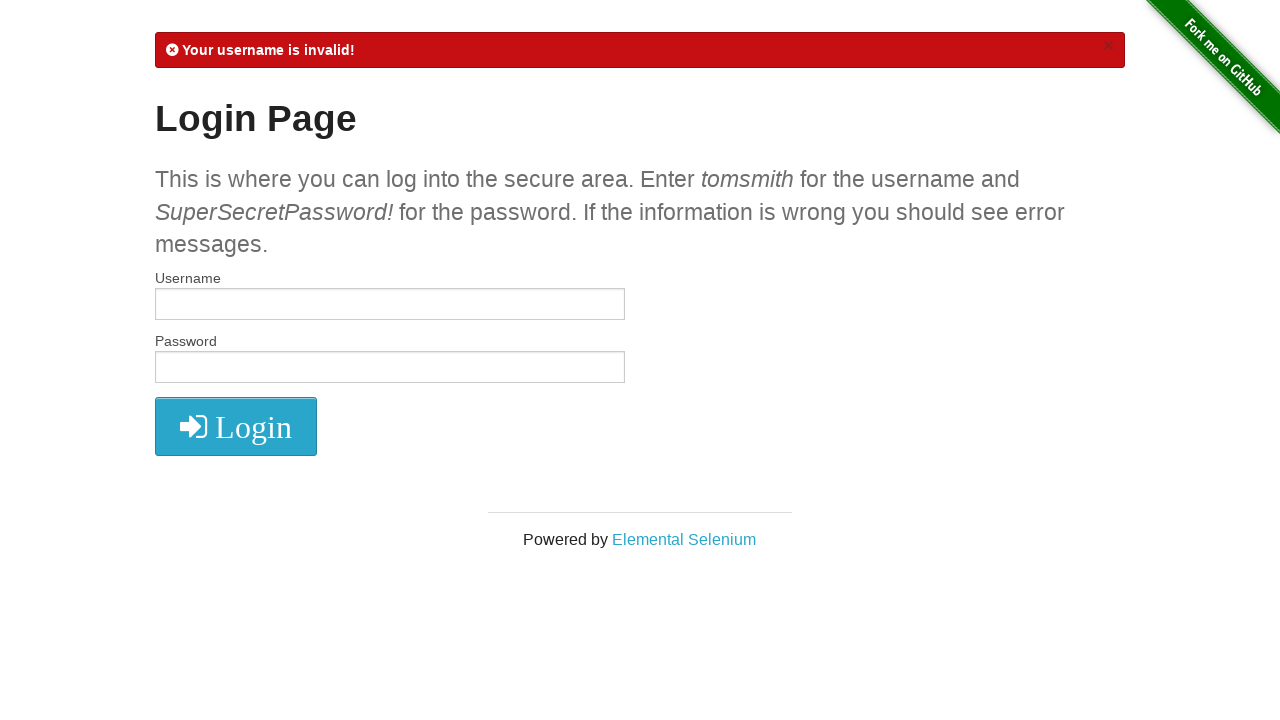

Retrieved flash message after login with invalid credentials
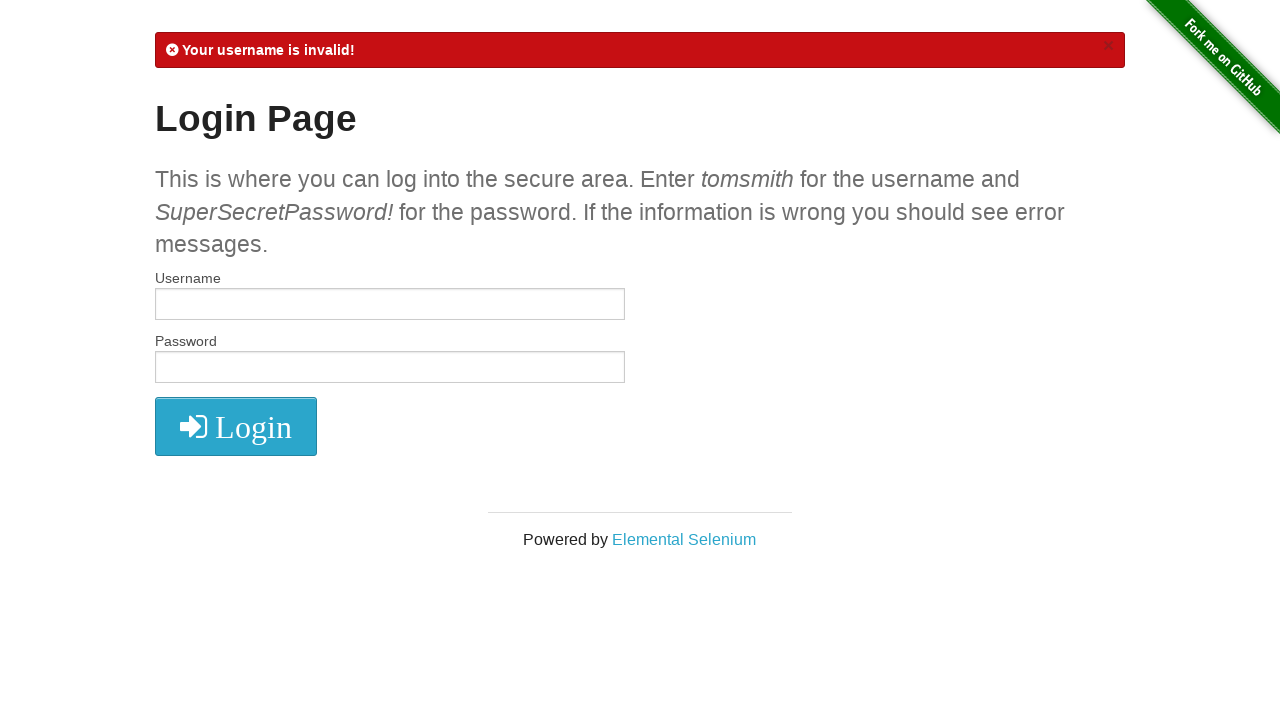

Verified error message contains 'Your username is invalid!' (takes precedence over password error)
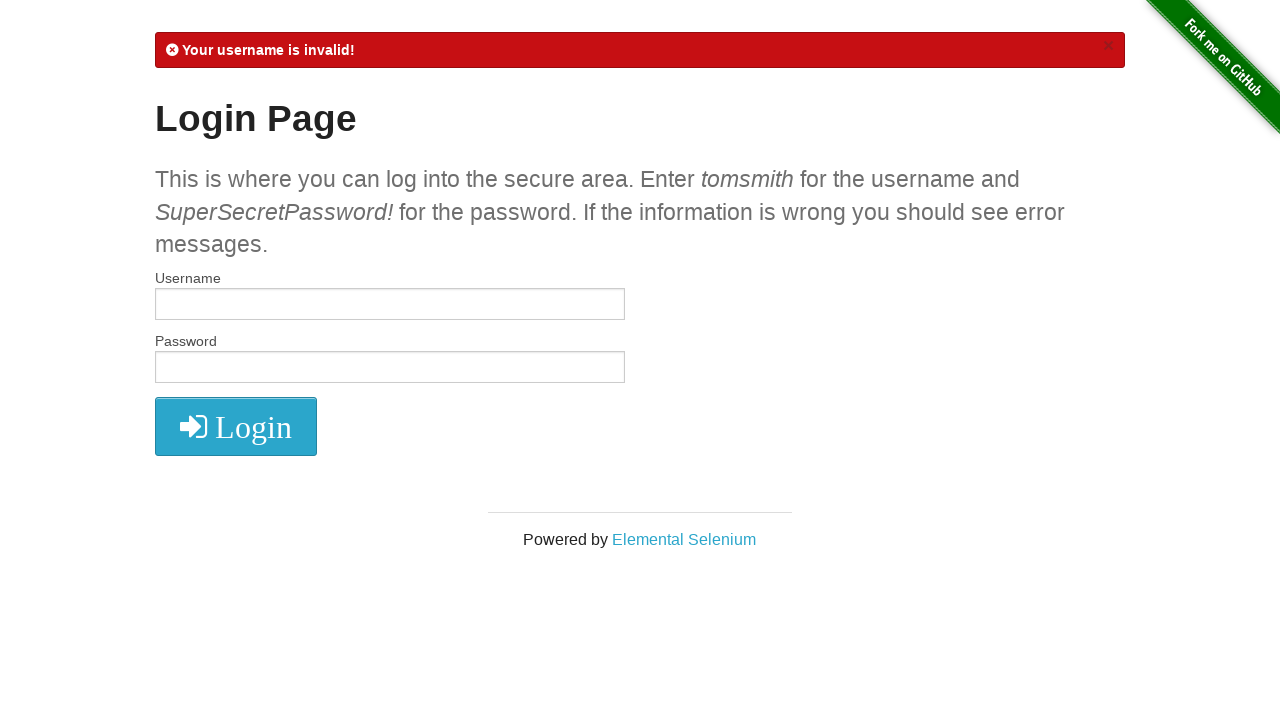

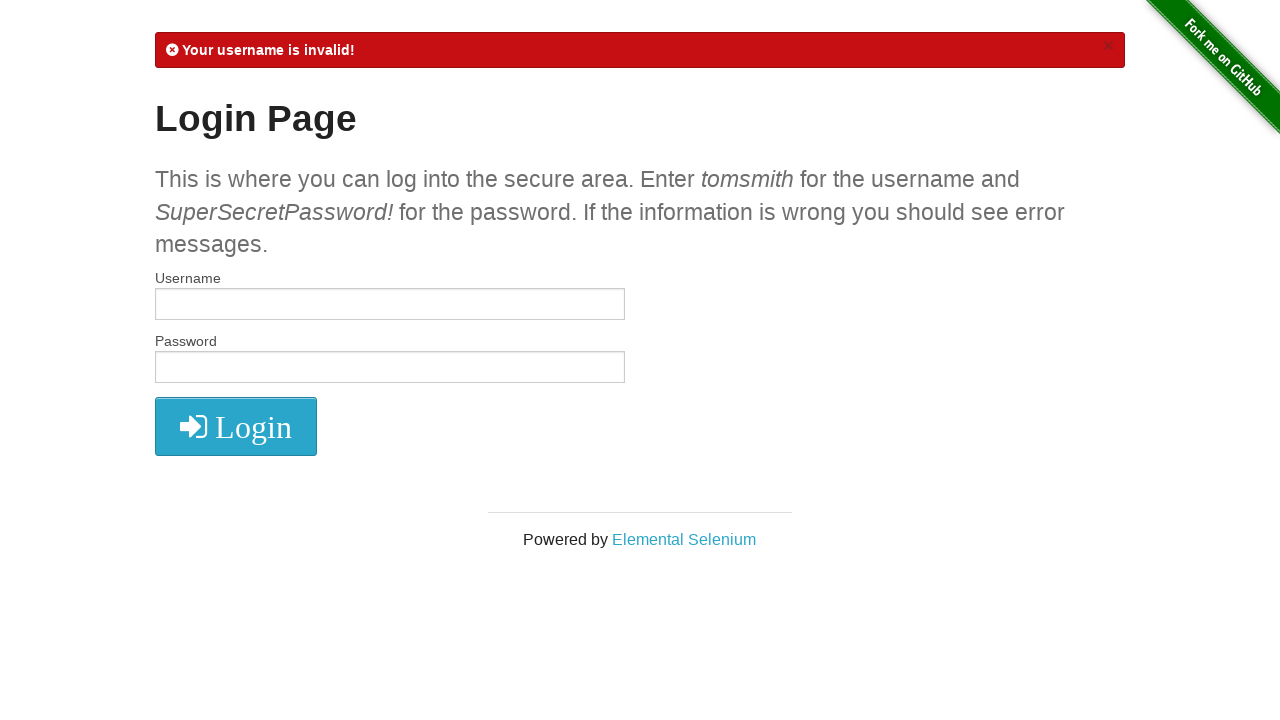